Tests the product search functionality on Gadgets360 by clicking the search icon, entering a search term, submitting the search, and clicking on a matching product result to navigate to the product details page.

Starting URL: https://www.gadgets360.com/

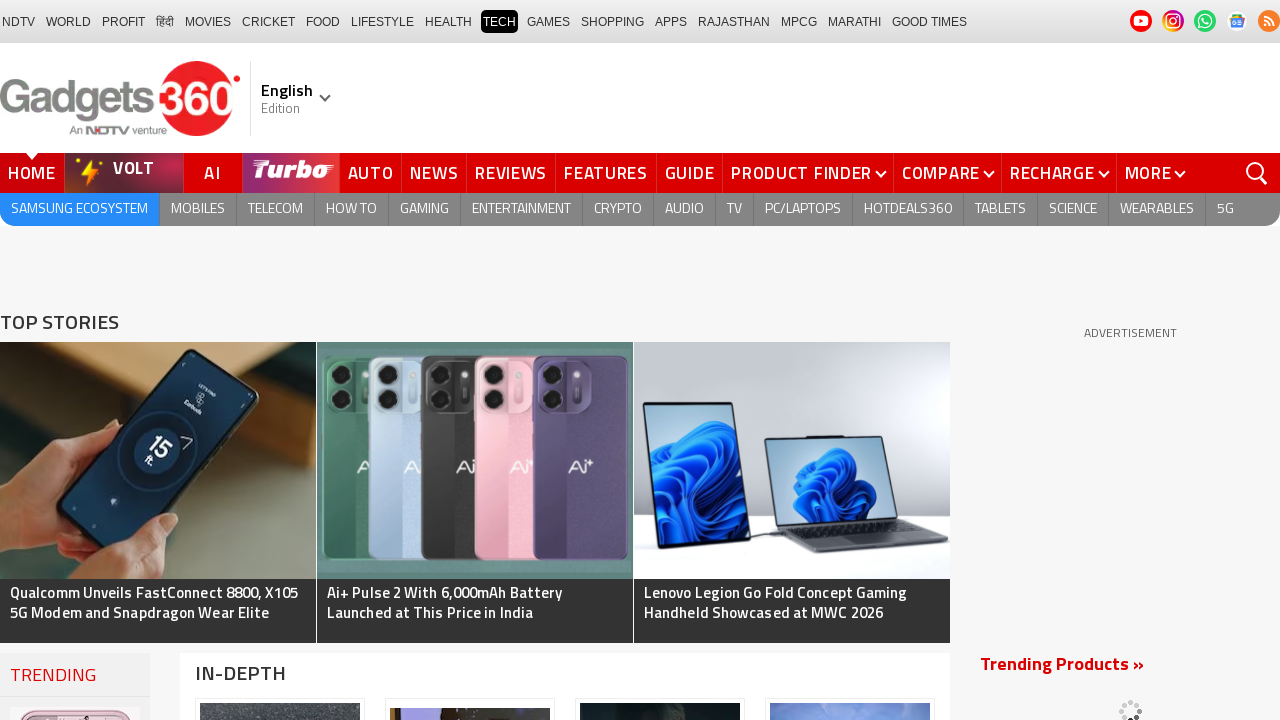

Clicked search icon to open search at (1257, 174) on ._sricn
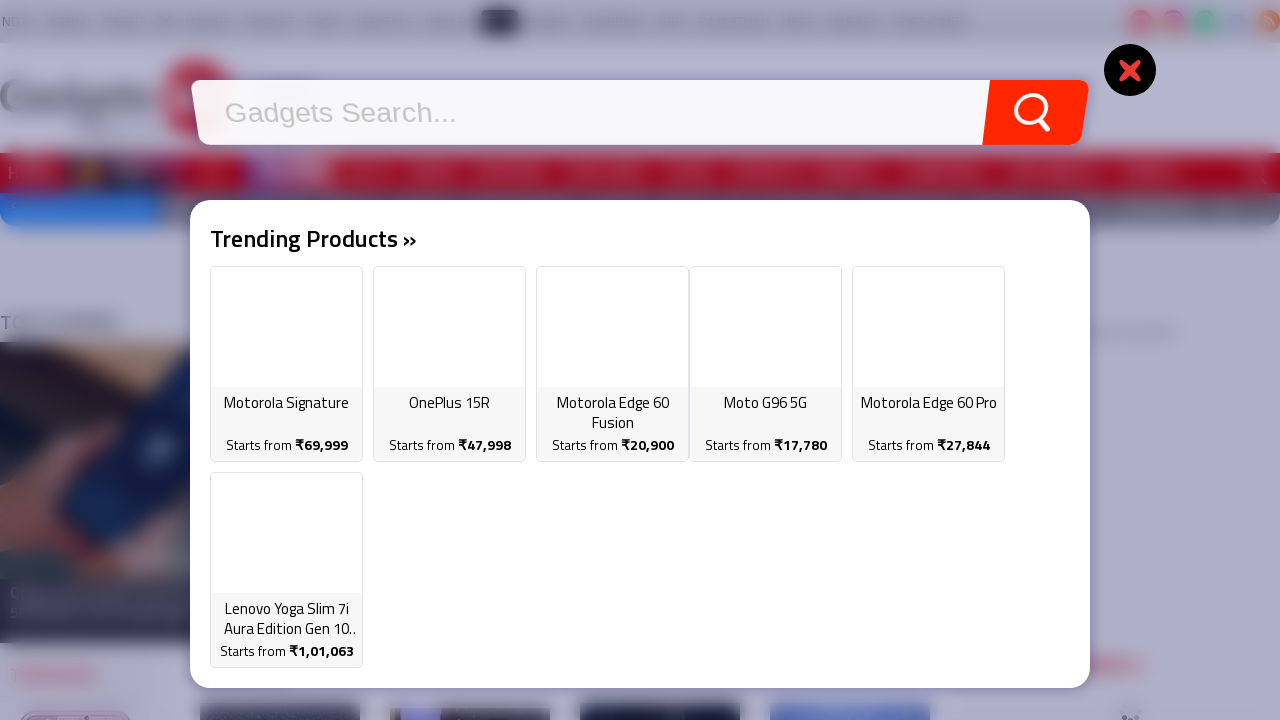

Filled search field with 'iPhone 15 Pro' on #searchtext
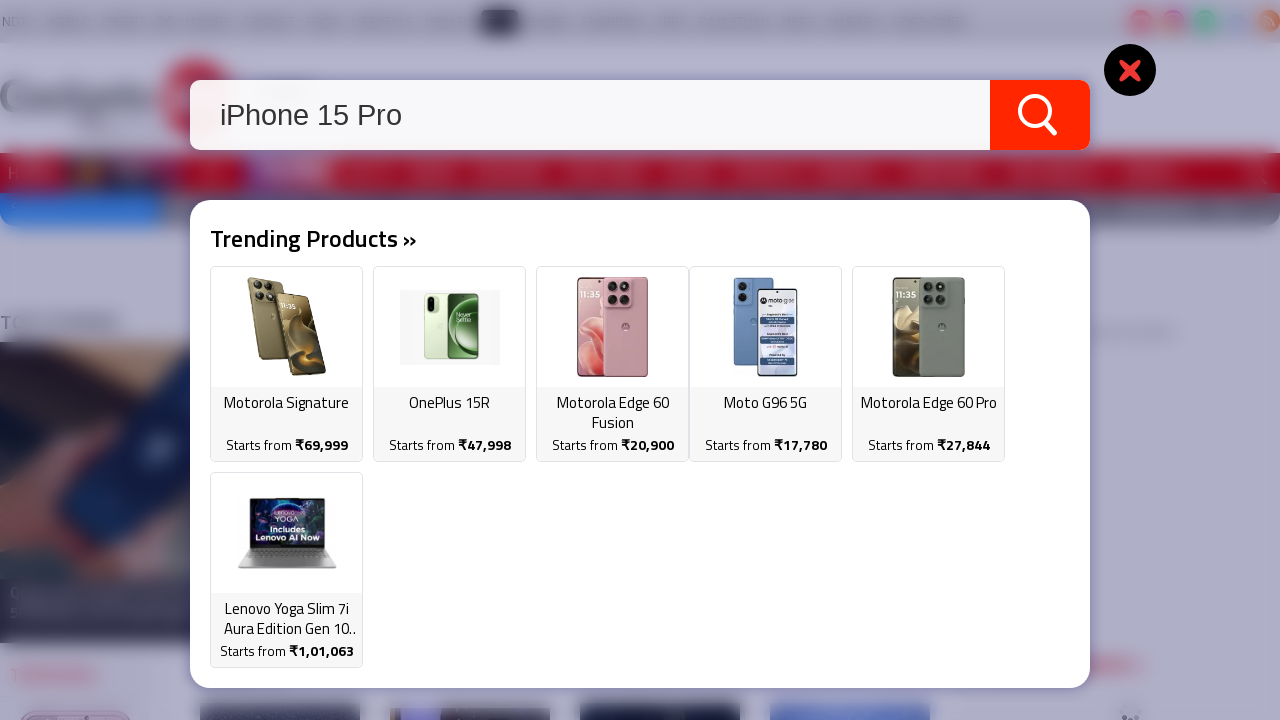

Pressed Enter to submit search on #searchtext
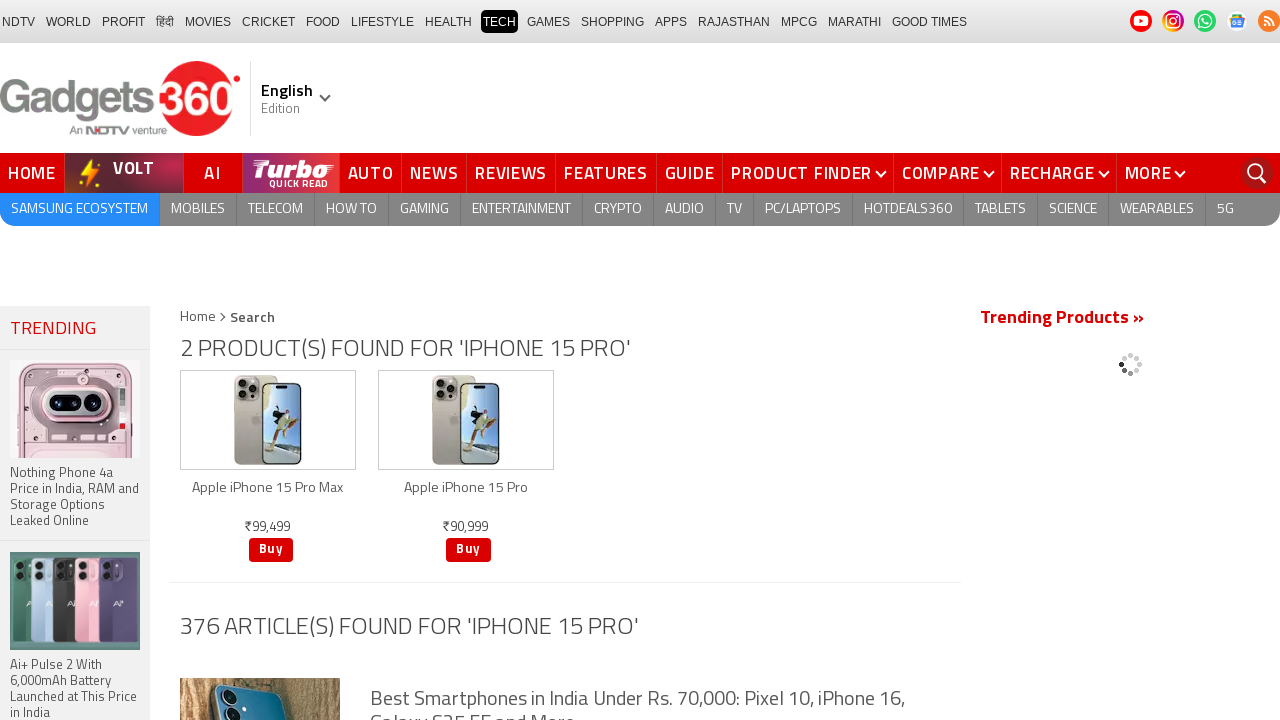

Search results loaded successfully
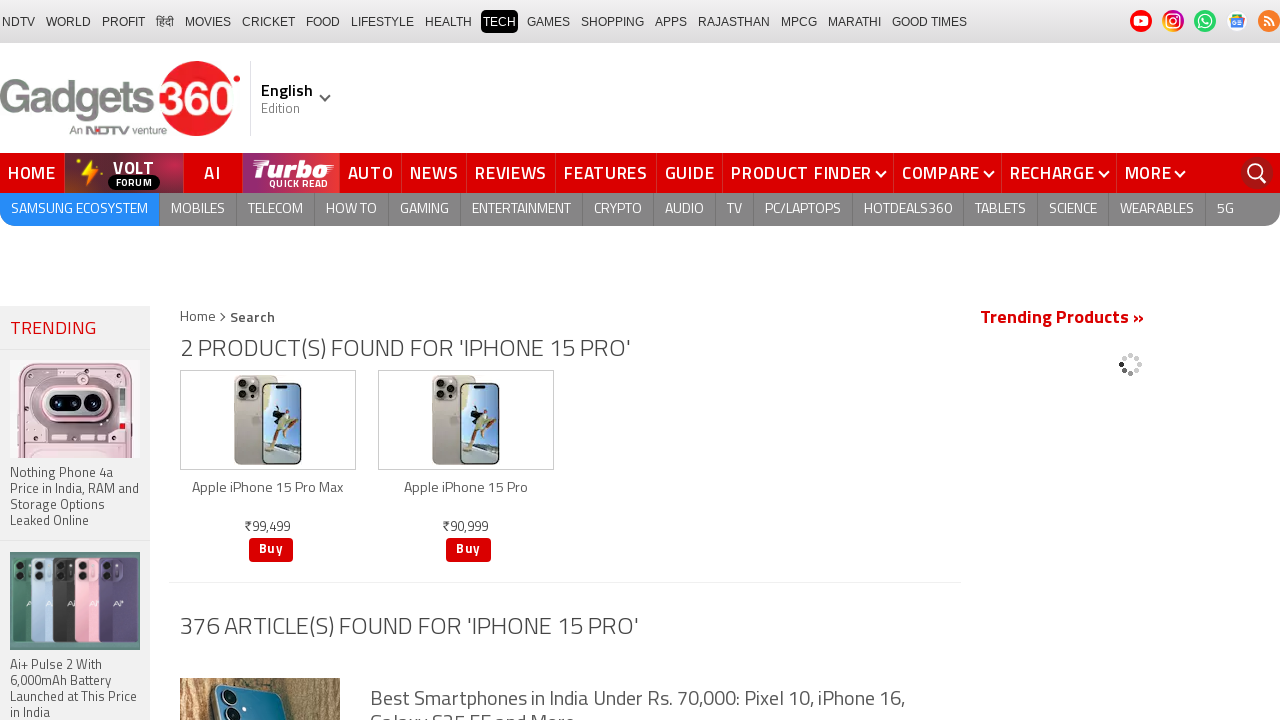

Clicked on first product result link at (268, 492) on #productSearch ul li a.rvw-title
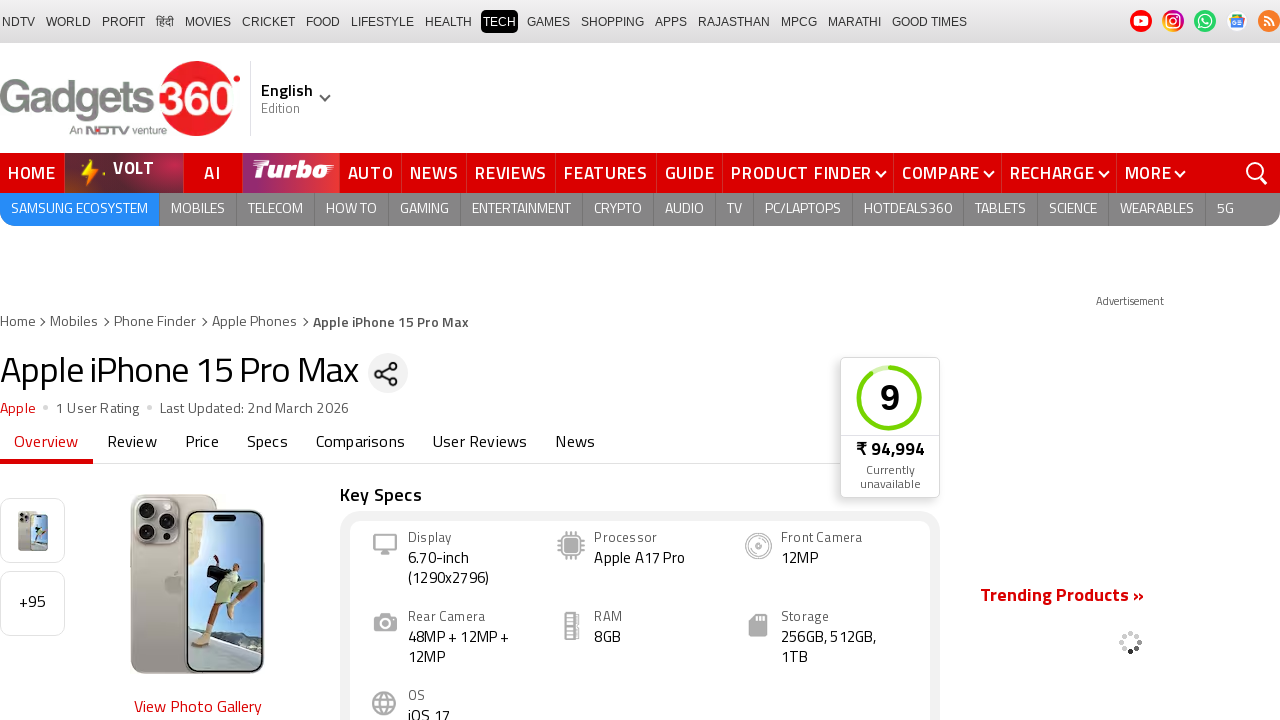

Product details page loaded with overview section visible
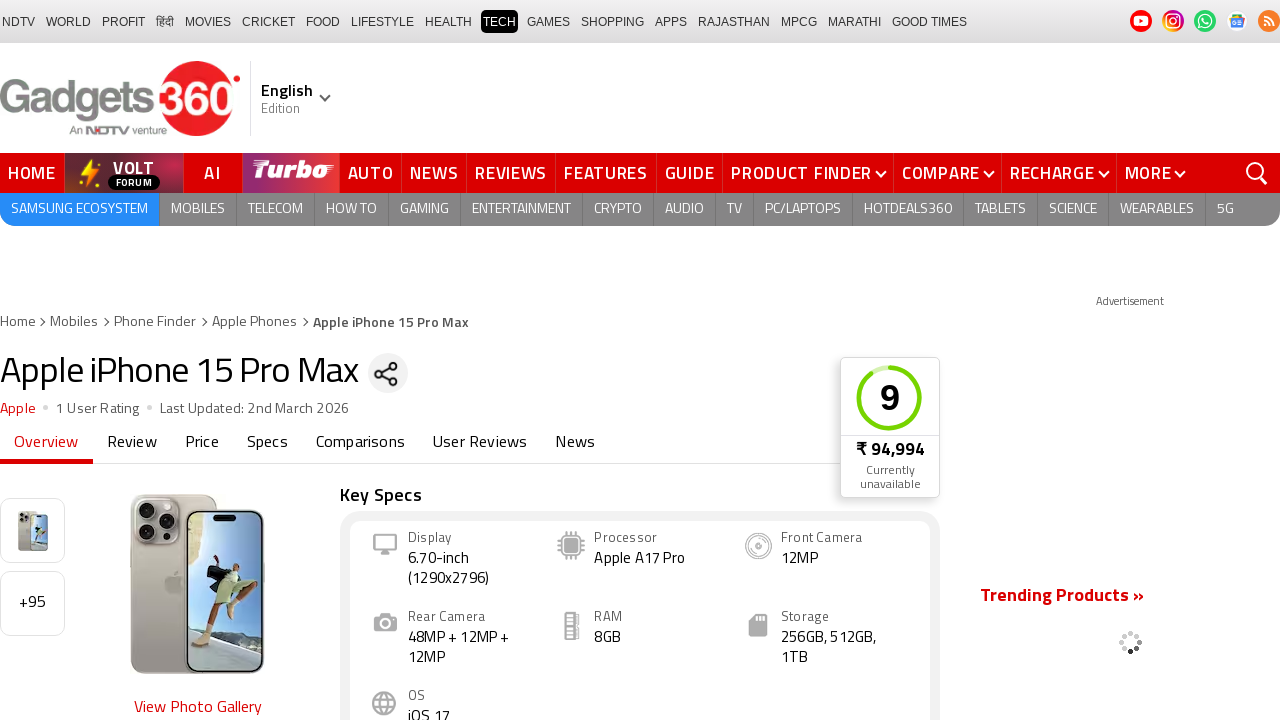

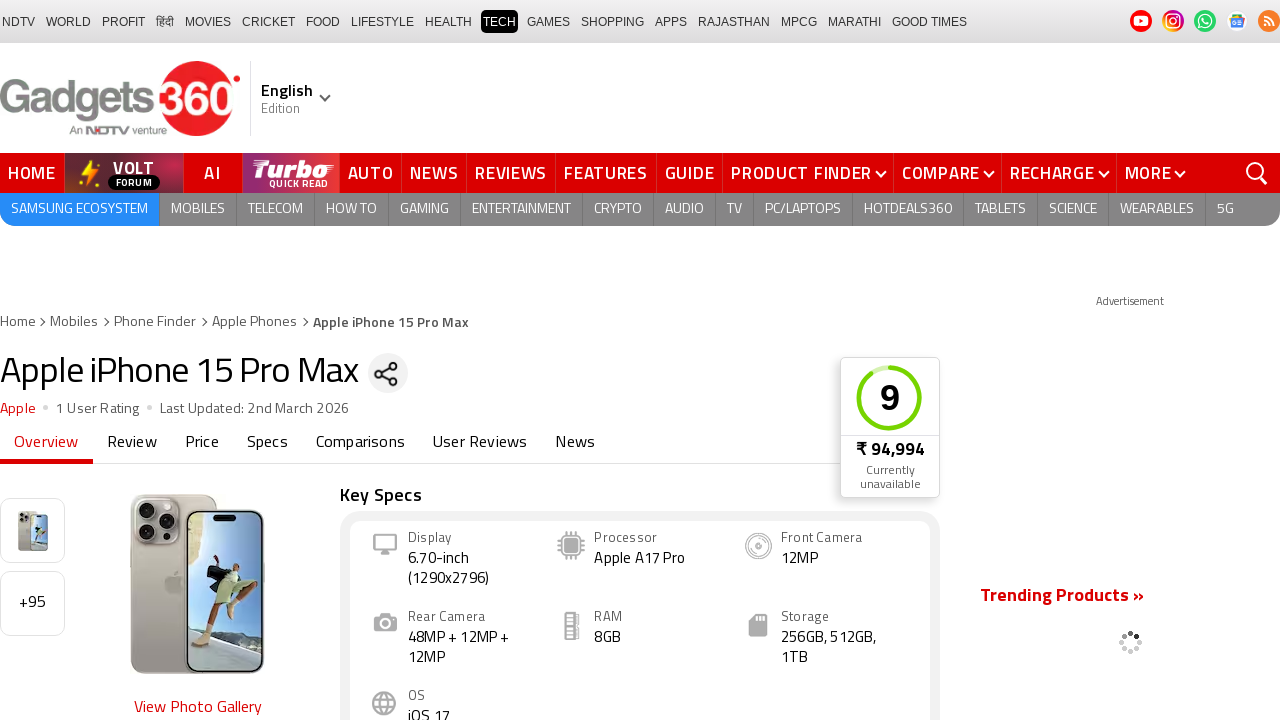